Tests the Harvard shuttle tracking website by searching for a shuttle stop and verifying that the information window with shuttle arrival times appears.

Starting URL: https://shuttle.harvard.edu/

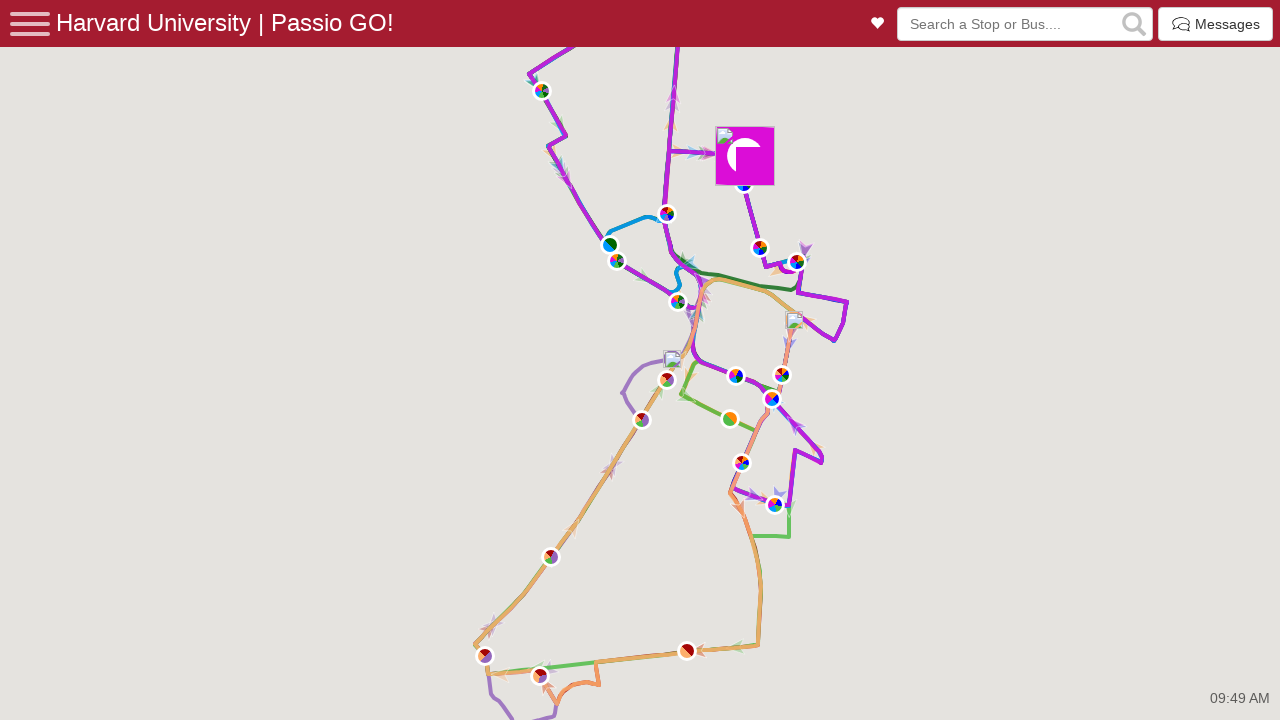

Waited for search form to load on Harvard shuttle tracking website
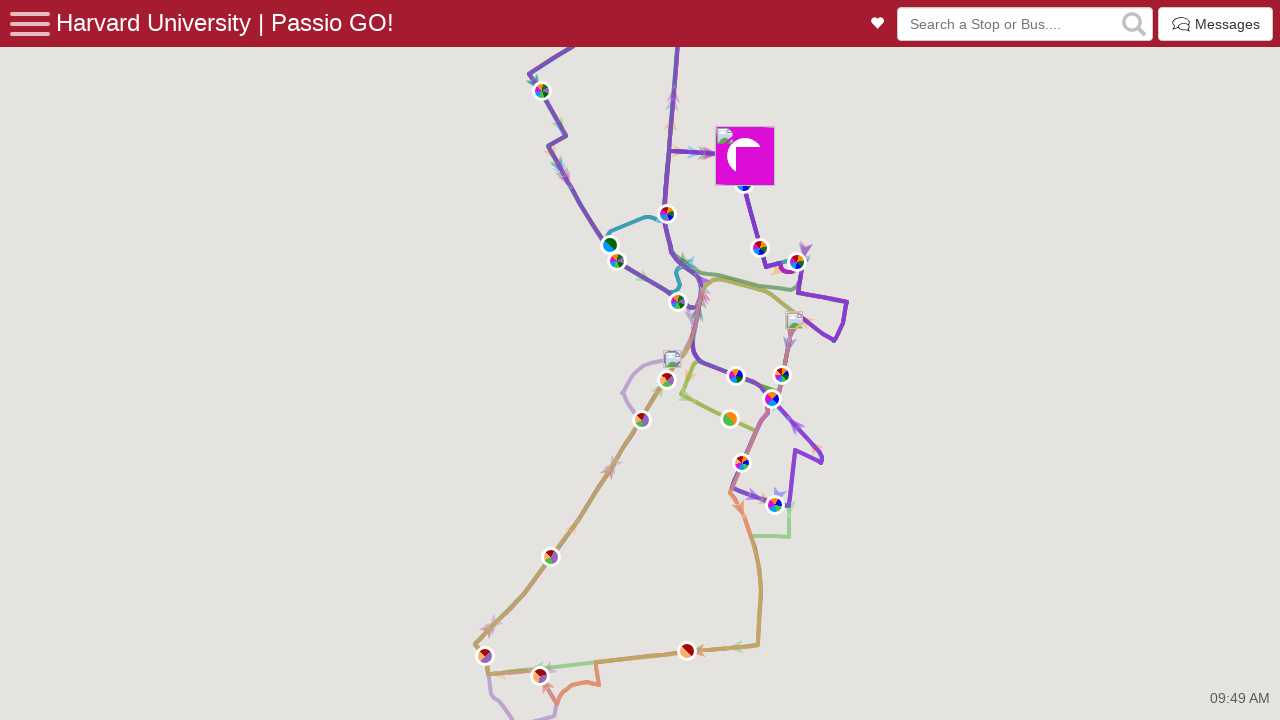

Filled search field with 'quad' shuttle stop name on .form-control
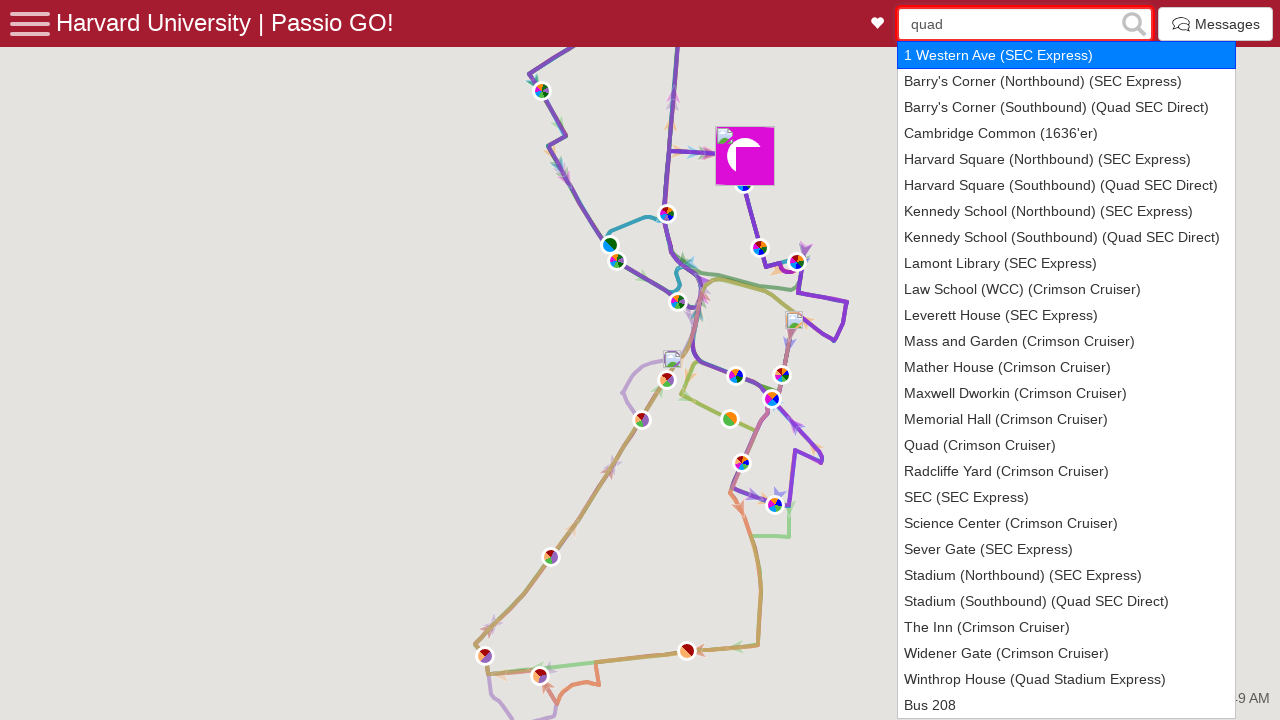

Pressed Enter to search for shuttle stop on .form-control
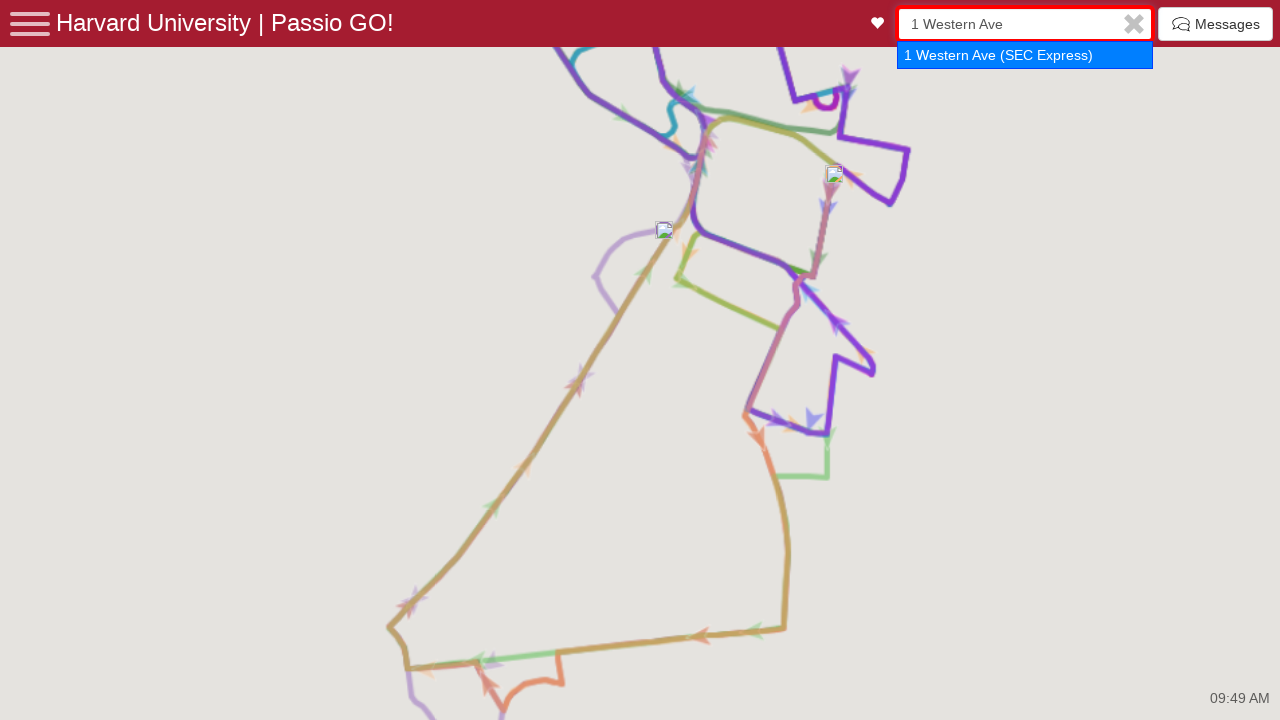

Information window with shuttle arrival times appeared
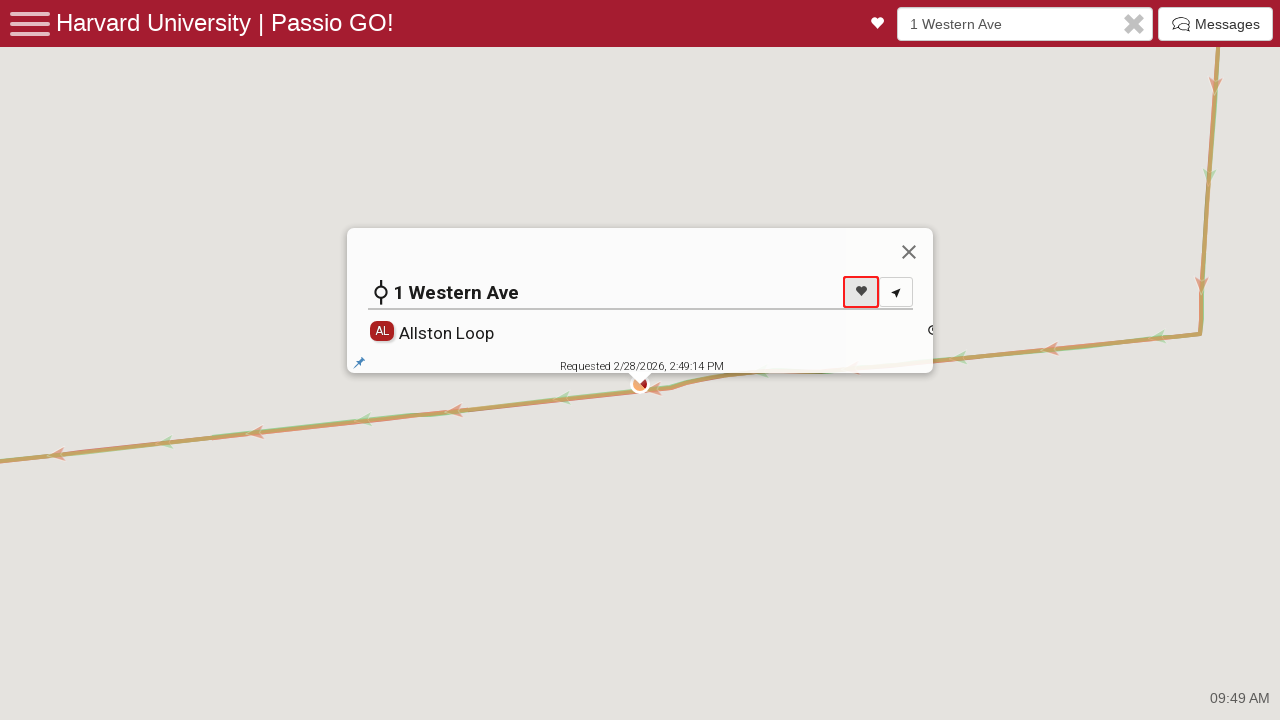

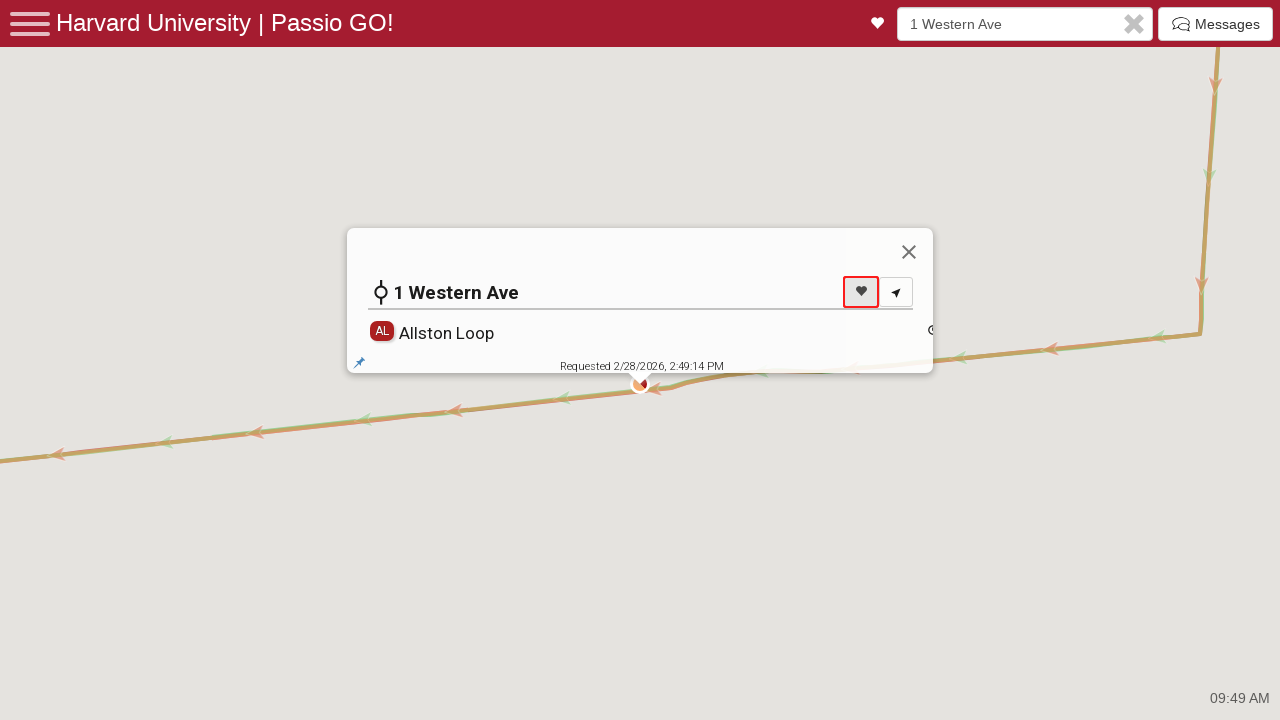